Tests autocomplete dropdown functionality by typing "USA" and navigating with keyboard

Starting URL: https://rahulshettyacademy.com/AutomationPractice/

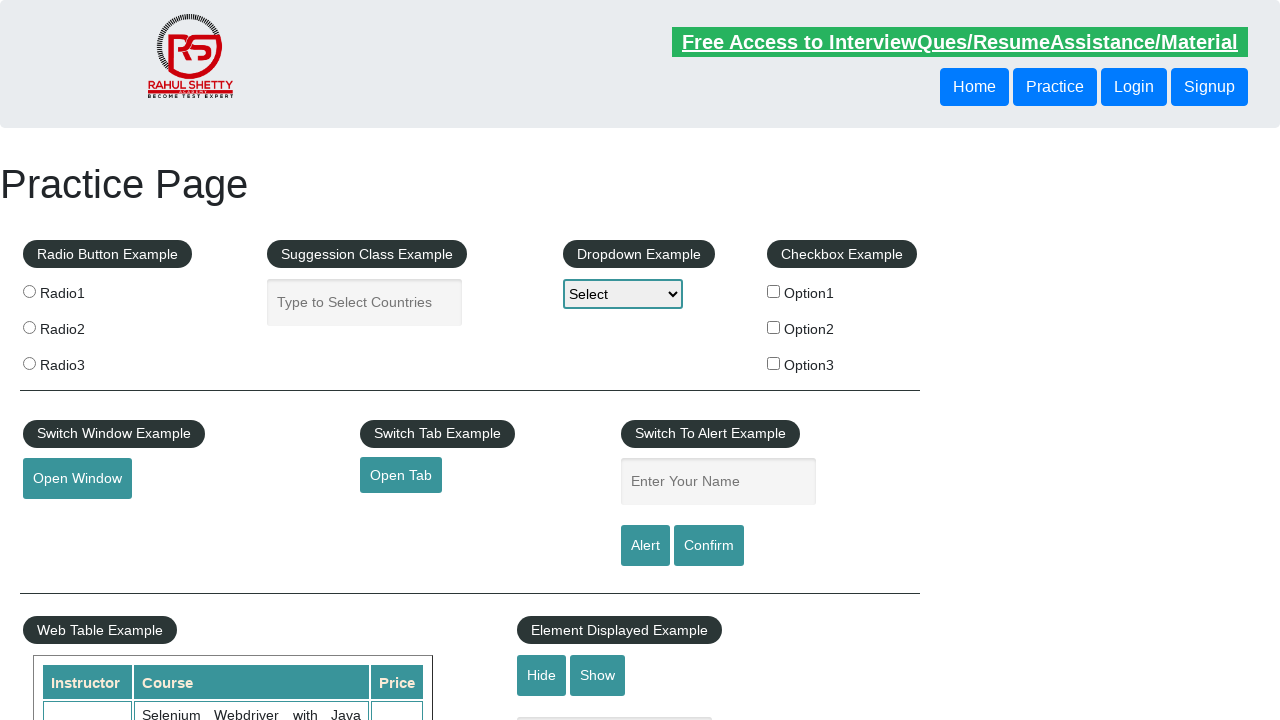

Typed 'USA' into the autocomplete field on #autocomplete
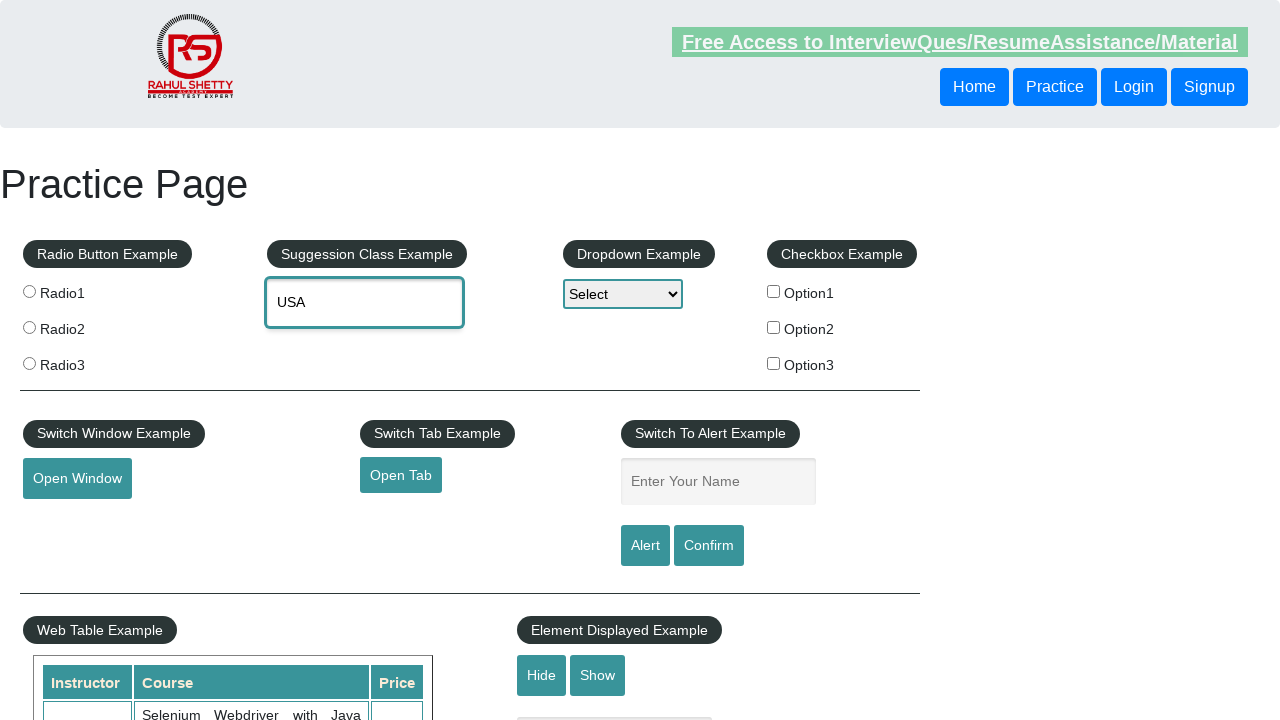

Pressed ArrowDown key to navigate dropdown options on #autocomplete
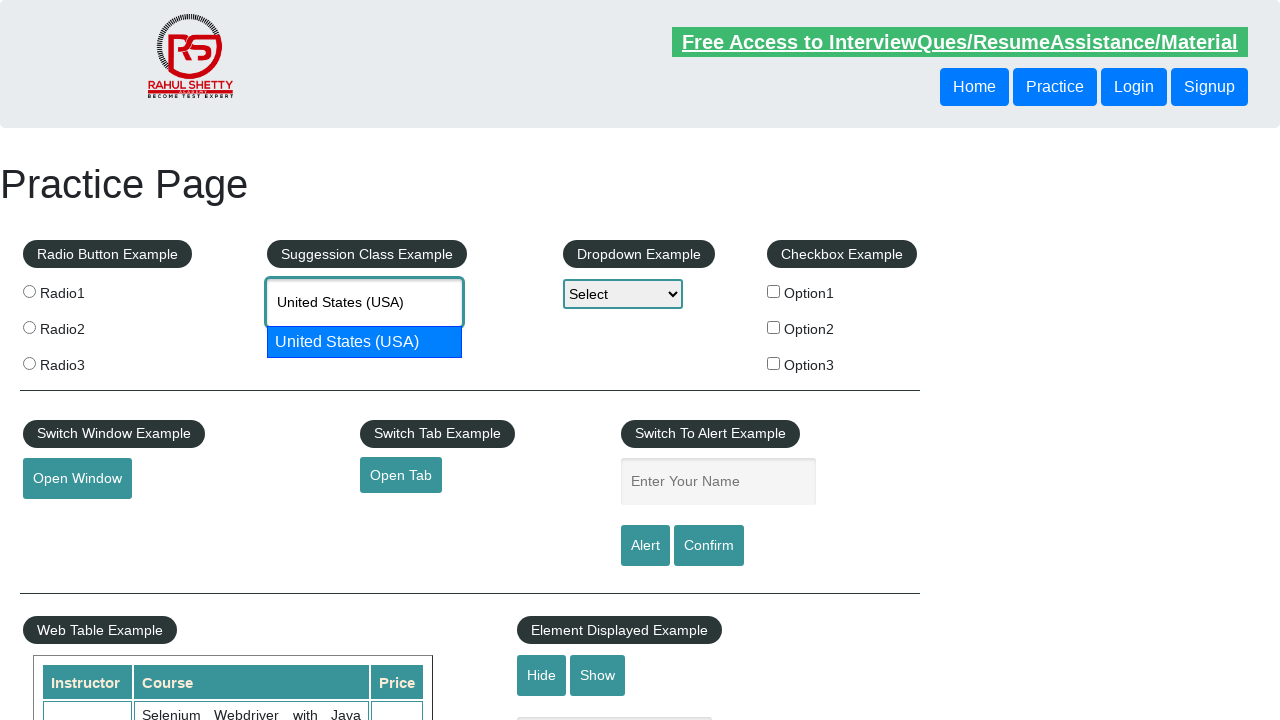

Retrieved autocomplete field value: None
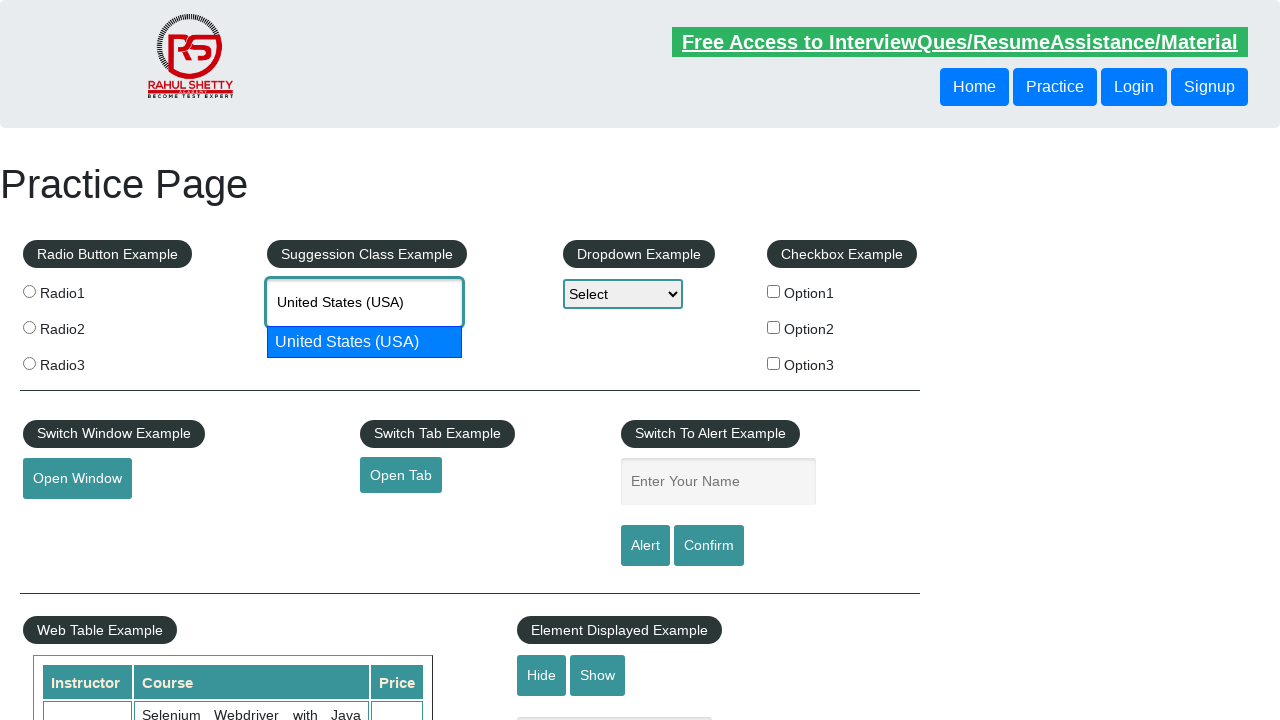

Printed autocomplete value to console: None
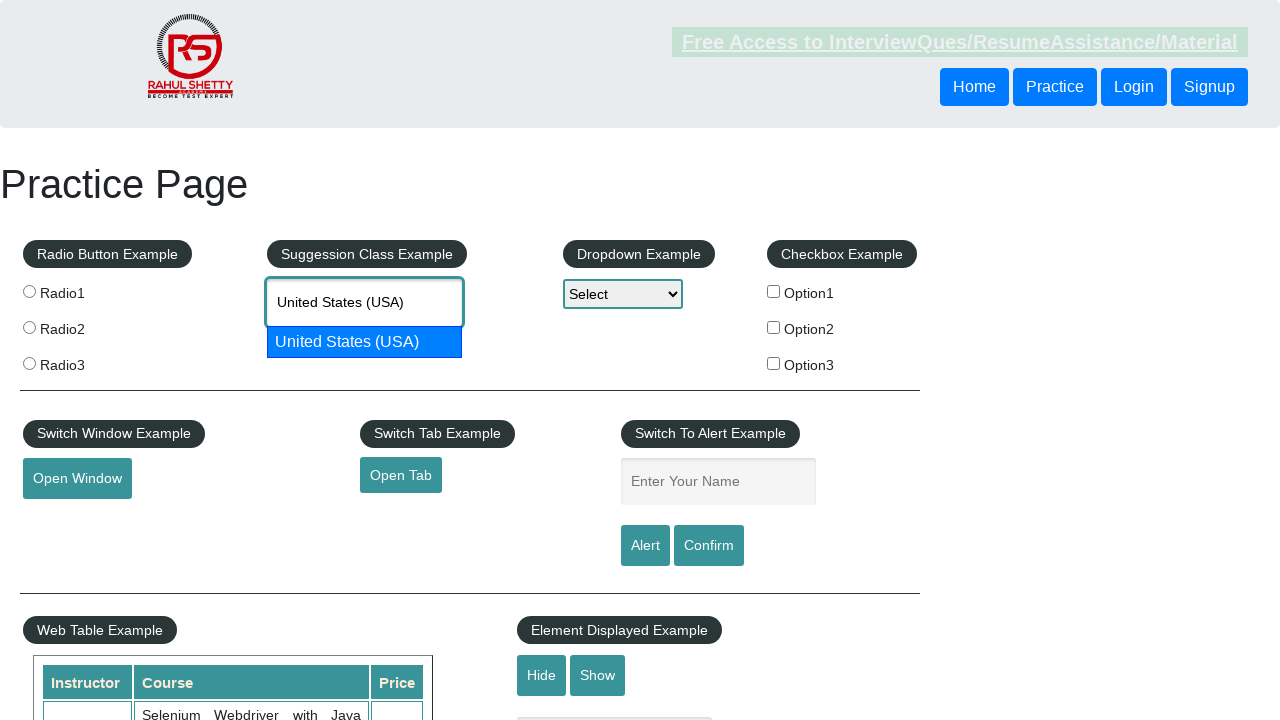

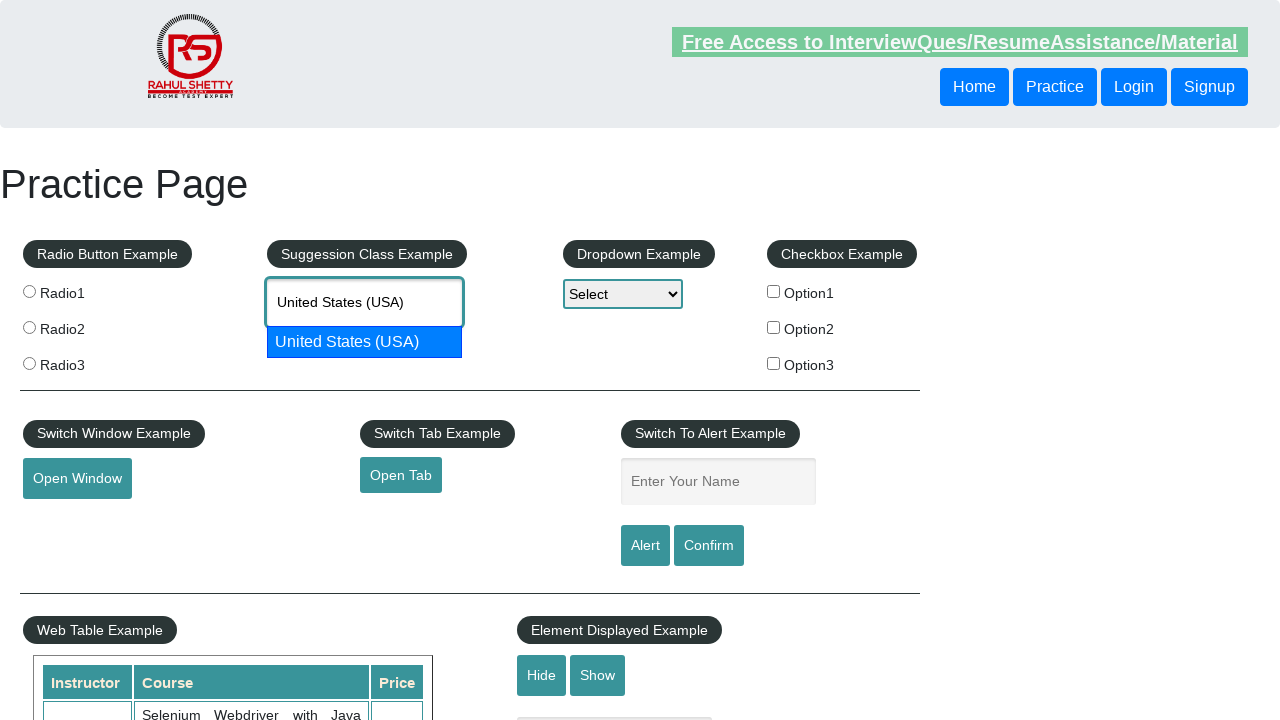